Navigates to an analytics dashboard page and waits for it to load

Starting URL: https://test-analytic.vercel.app/

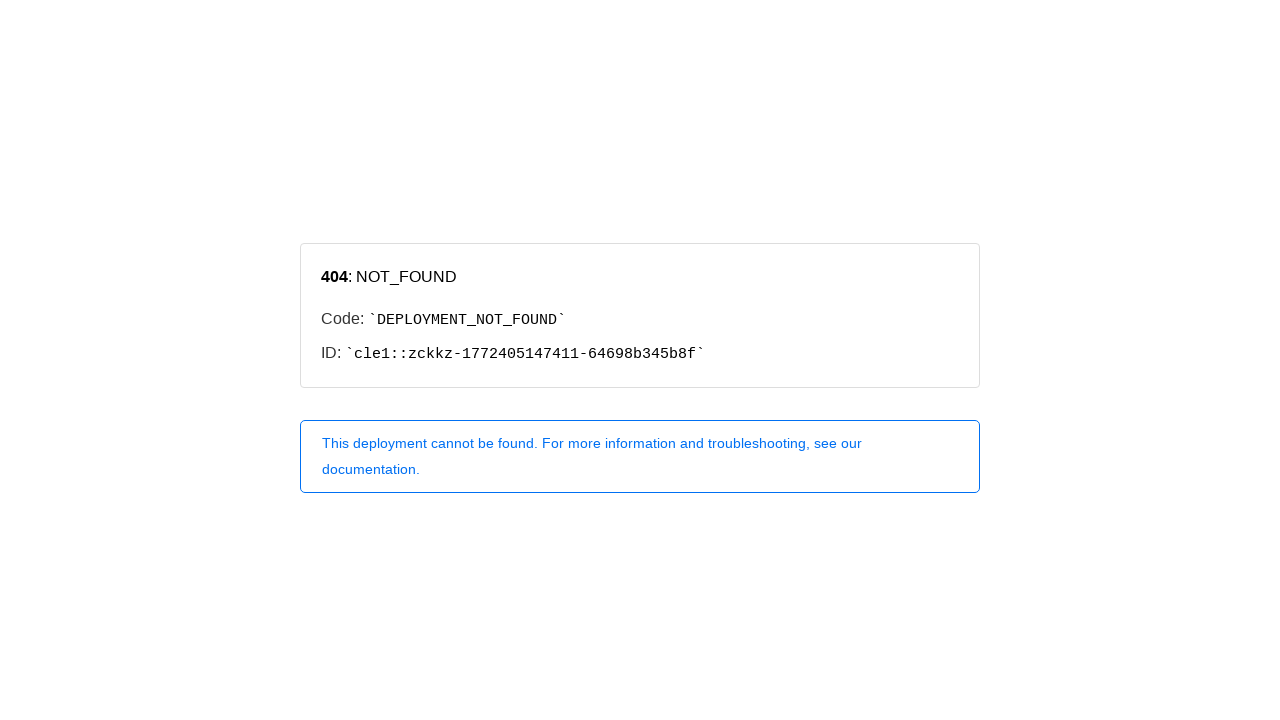

Navigated to analytics dashboard at https://test-analytic.vercel.app/
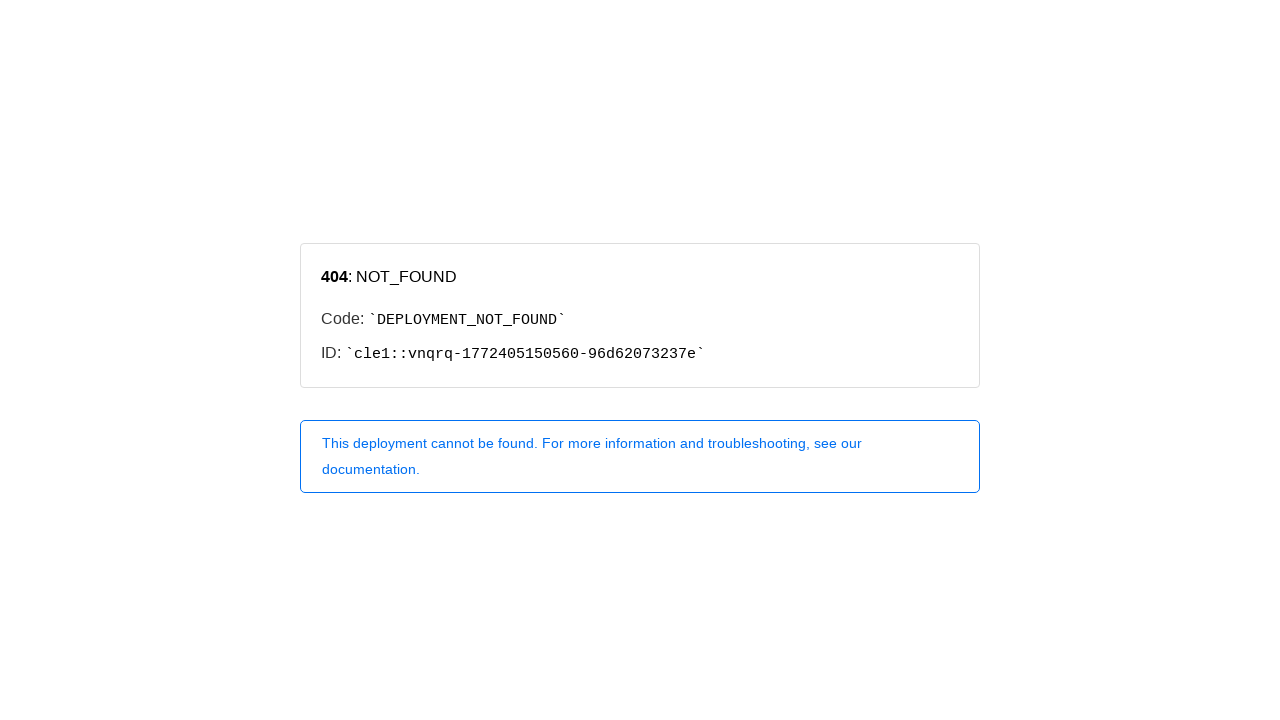

Analytics dashboard page fully loaded with network idle state
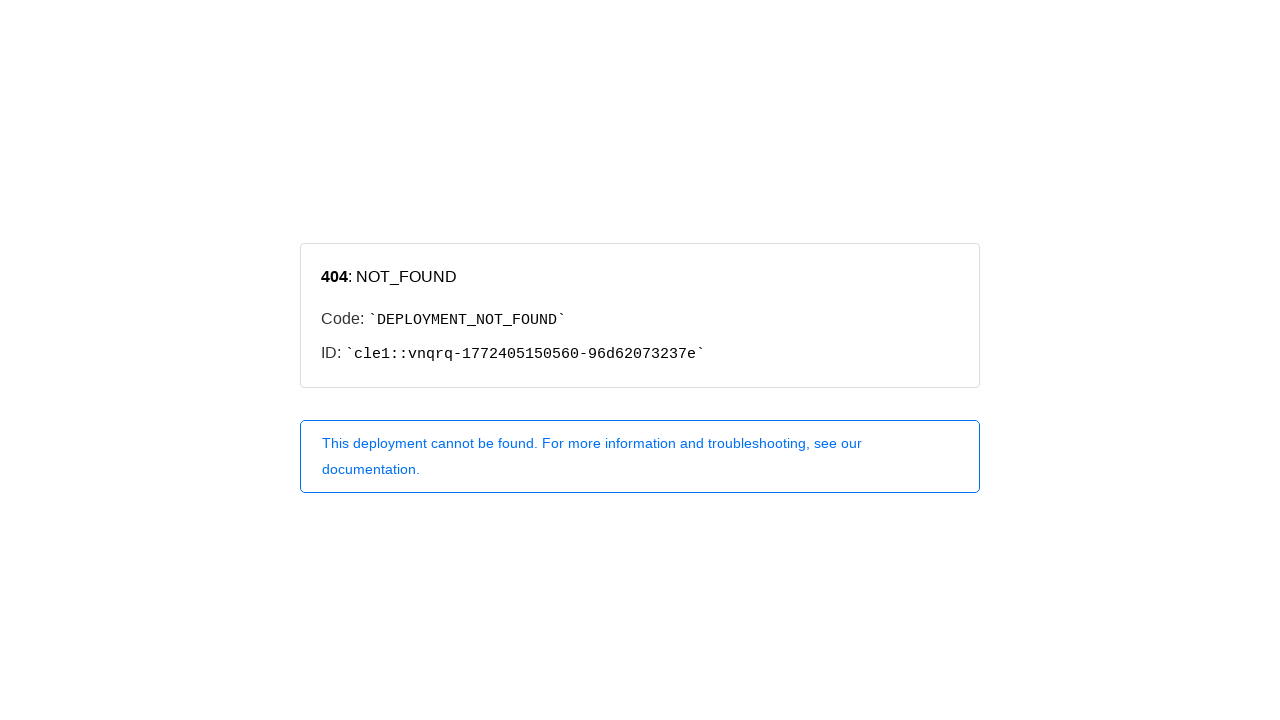

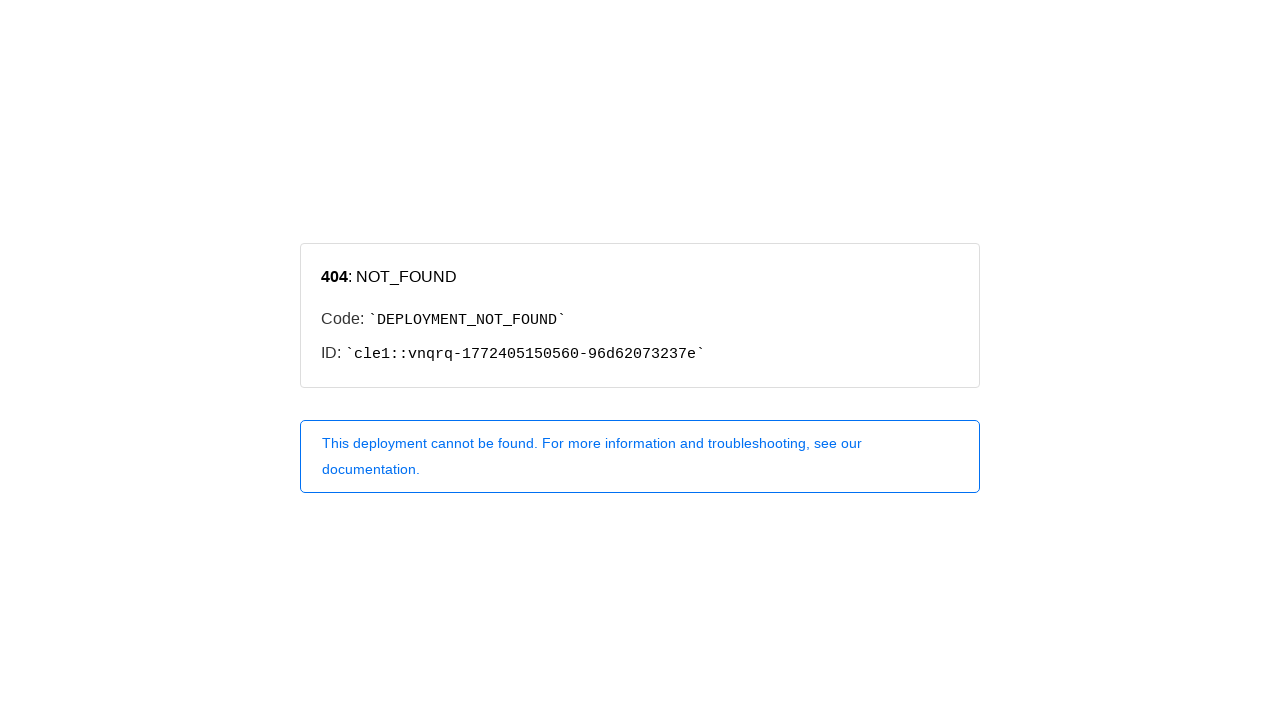